Tests that the currently applied filter is highlighted with selected class

Starting URL: https://demo.playwright.dev/todomvc

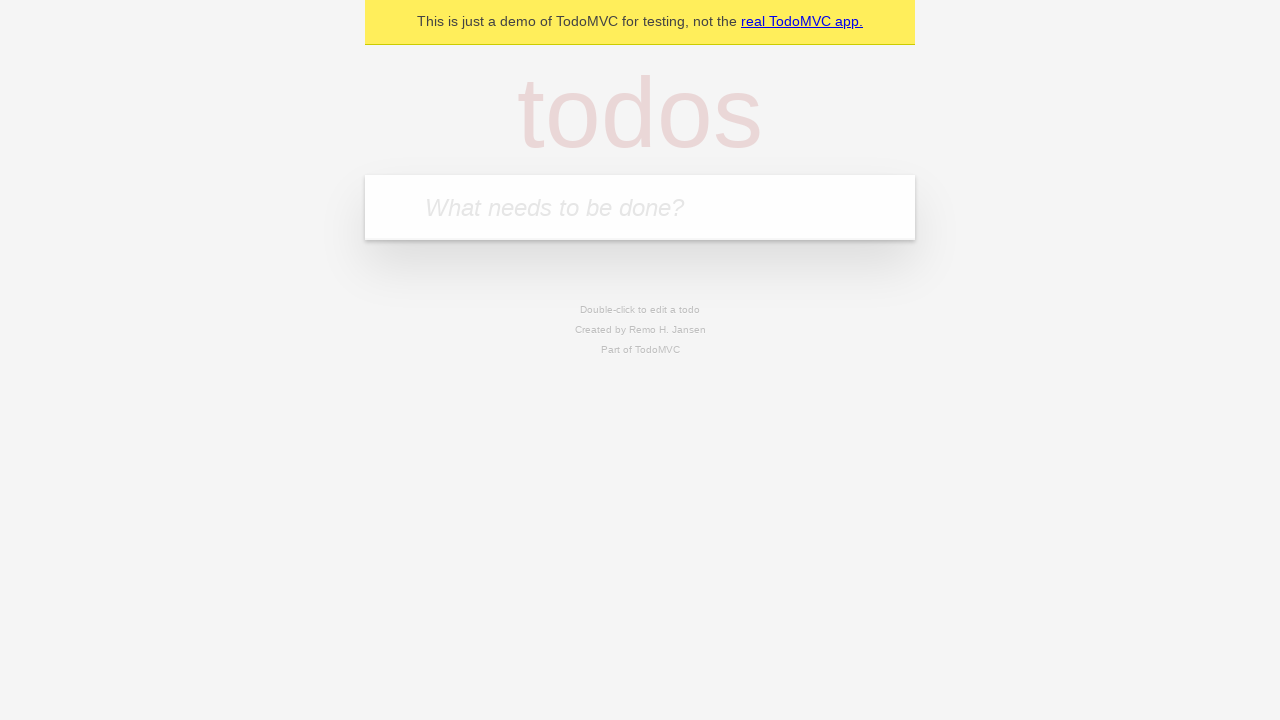

Filled todo input with 'buy some cheese' on internal:attr=[placeholder="What needs to be done?"i]
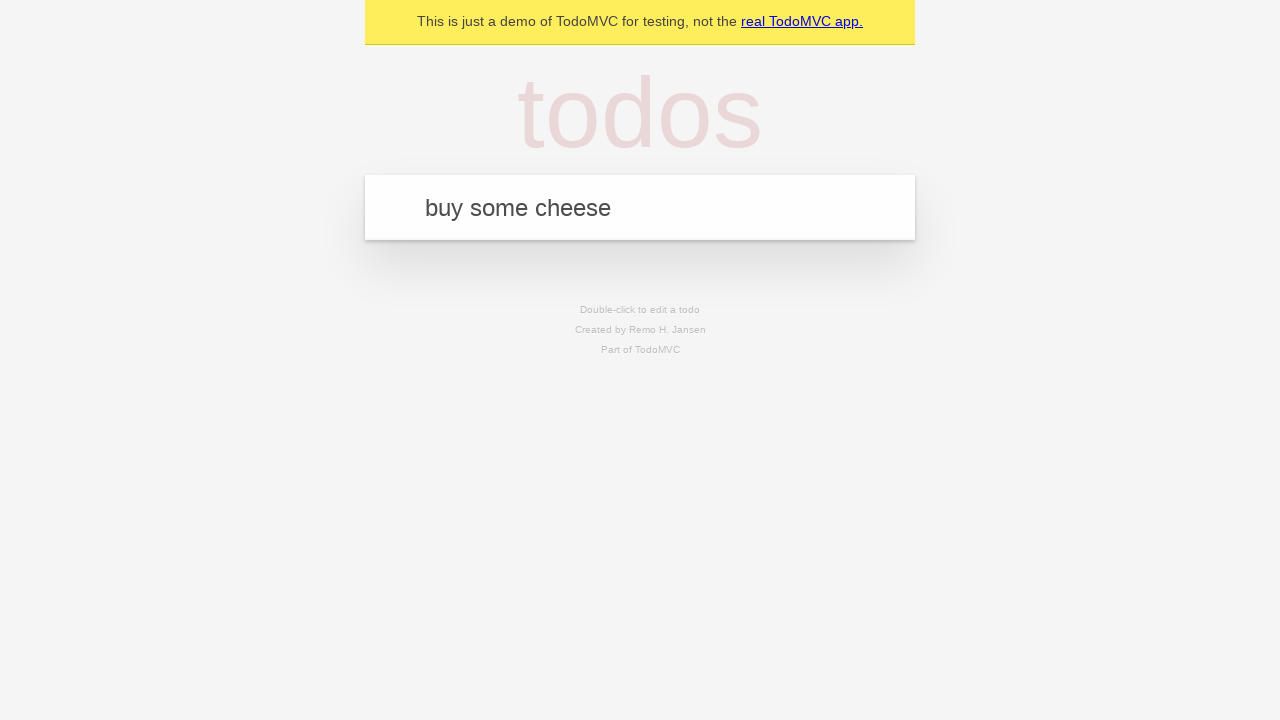

Pressed Enter to add first todo on internal:attr=[placeholder="What needs to be done?"i]
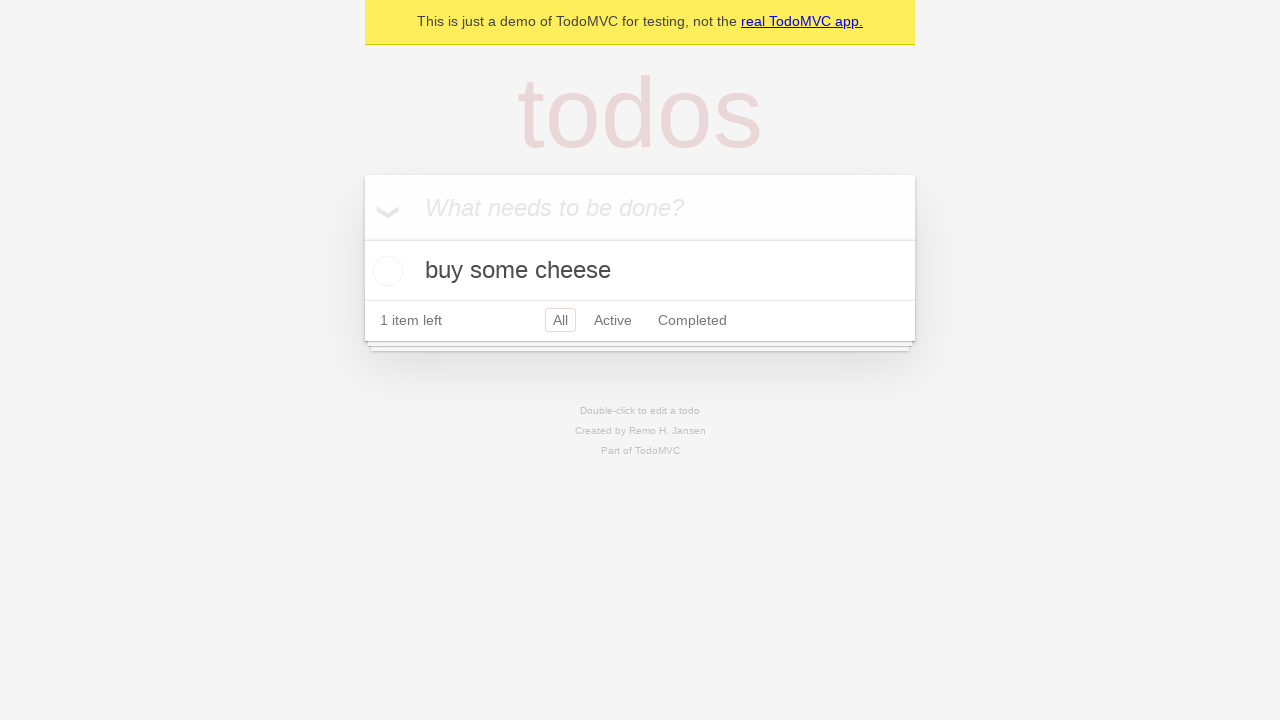

Filled todo input with 'feed the cat' on internal:attr=[placeholder="What needs to be done?"i]
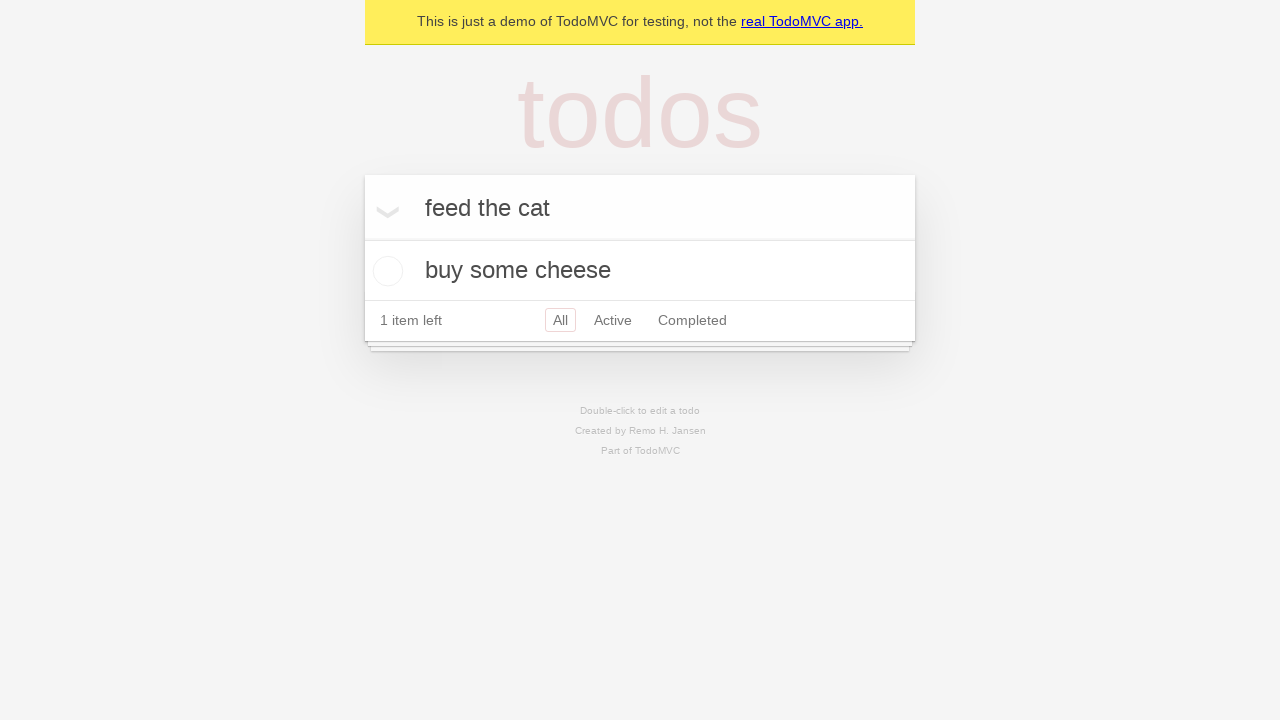

Pressed Enter to add second todo on internal:attr=[placeholder="What needs to be done?"i]
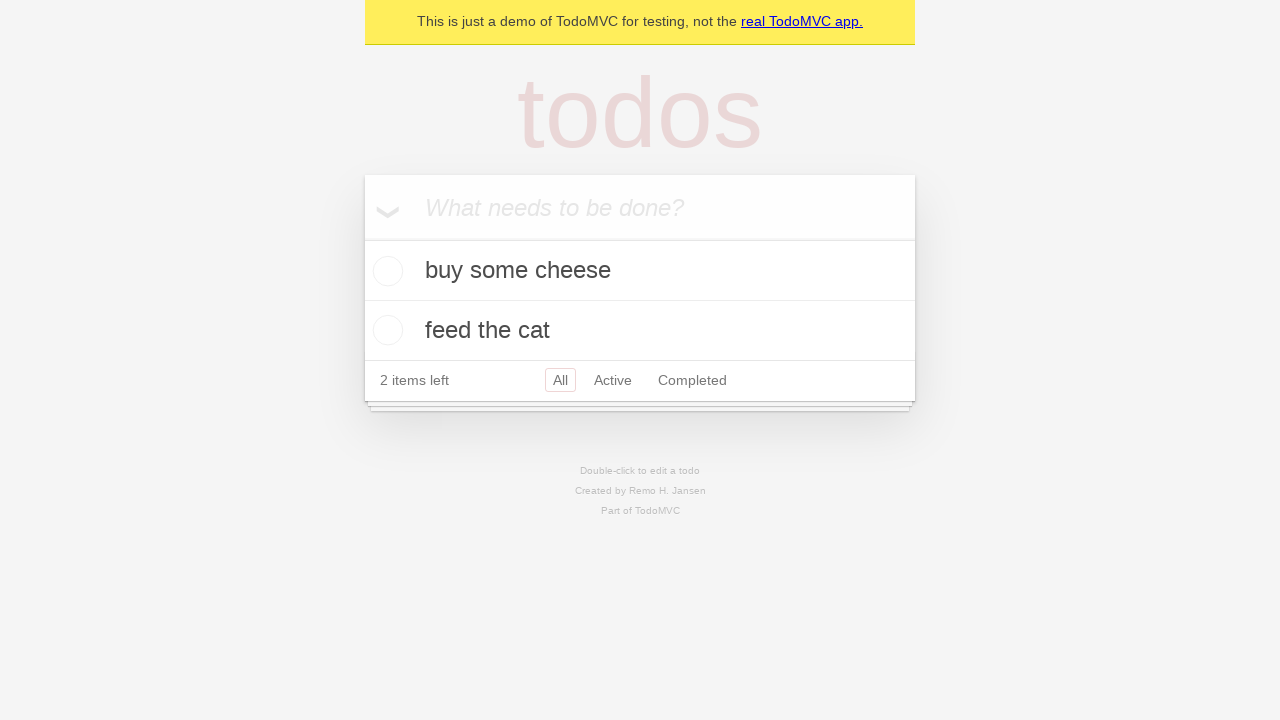

Filled todo input with 'book a doctors appointment' on internal:attr=[placeholder="What needs to be done?"i]
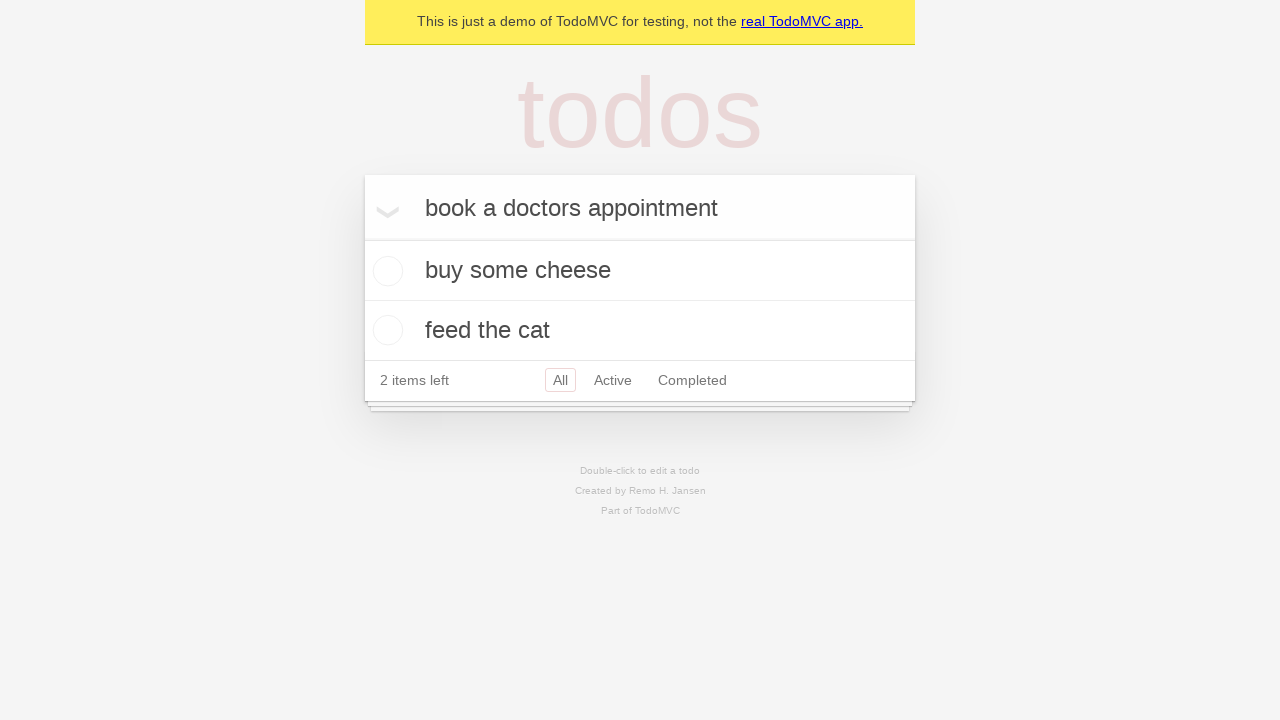

Pressed Enter to add third todo on internal:attr=[placeholder="What needs to be done?"i]
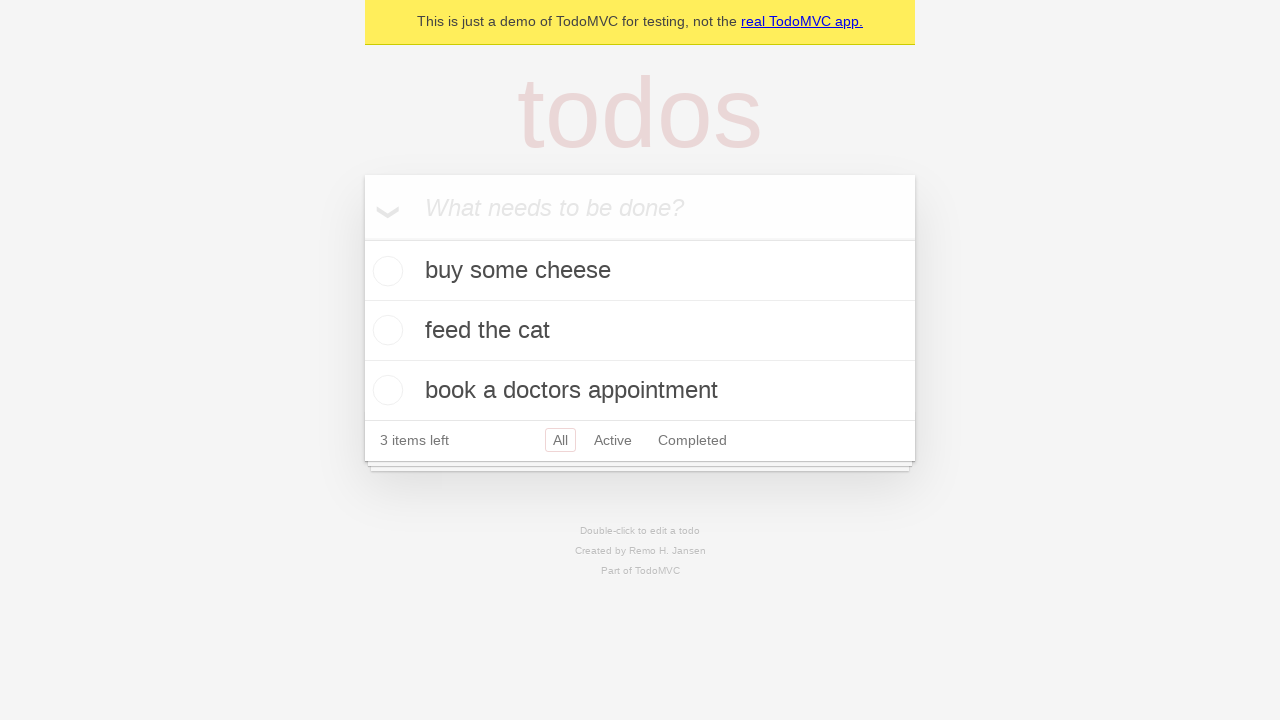

Clicked Active filter at (613, 440) on internal:role=link[name="Active"i]
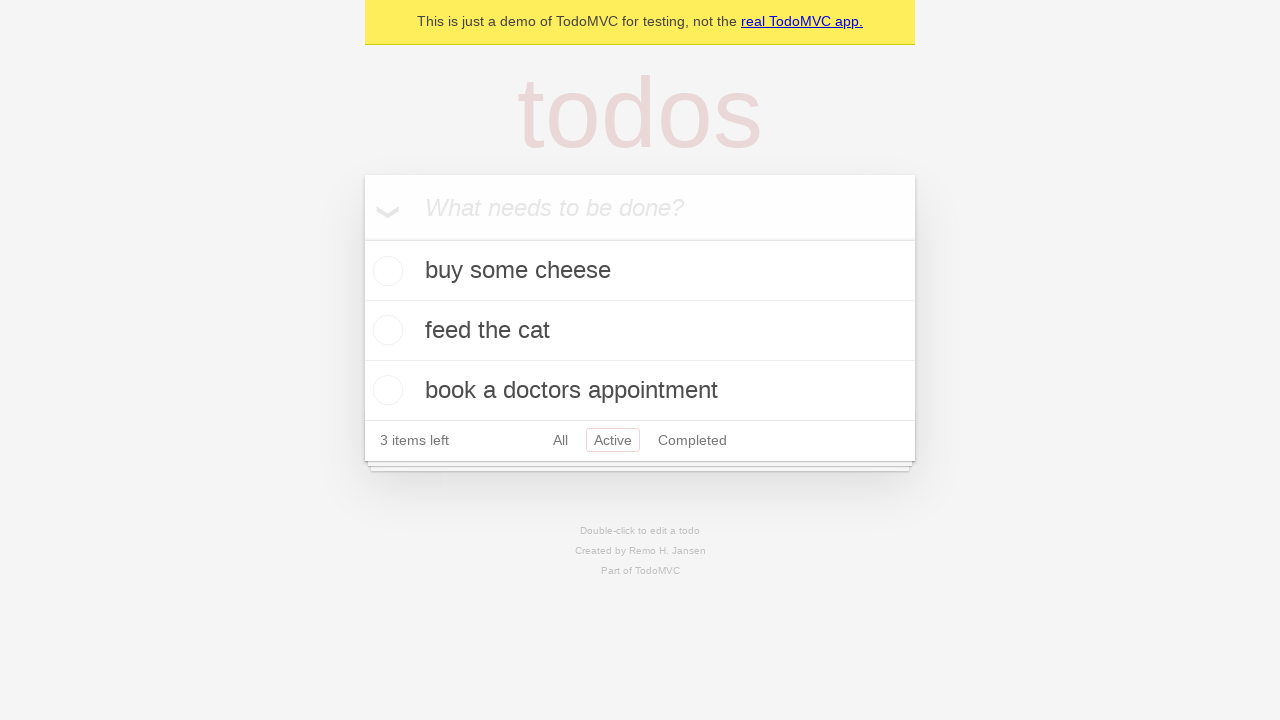

Clicked Completed filter and verified it is highlighted with selected class at (692, 440) on internal:role=link[name="Completed"i]
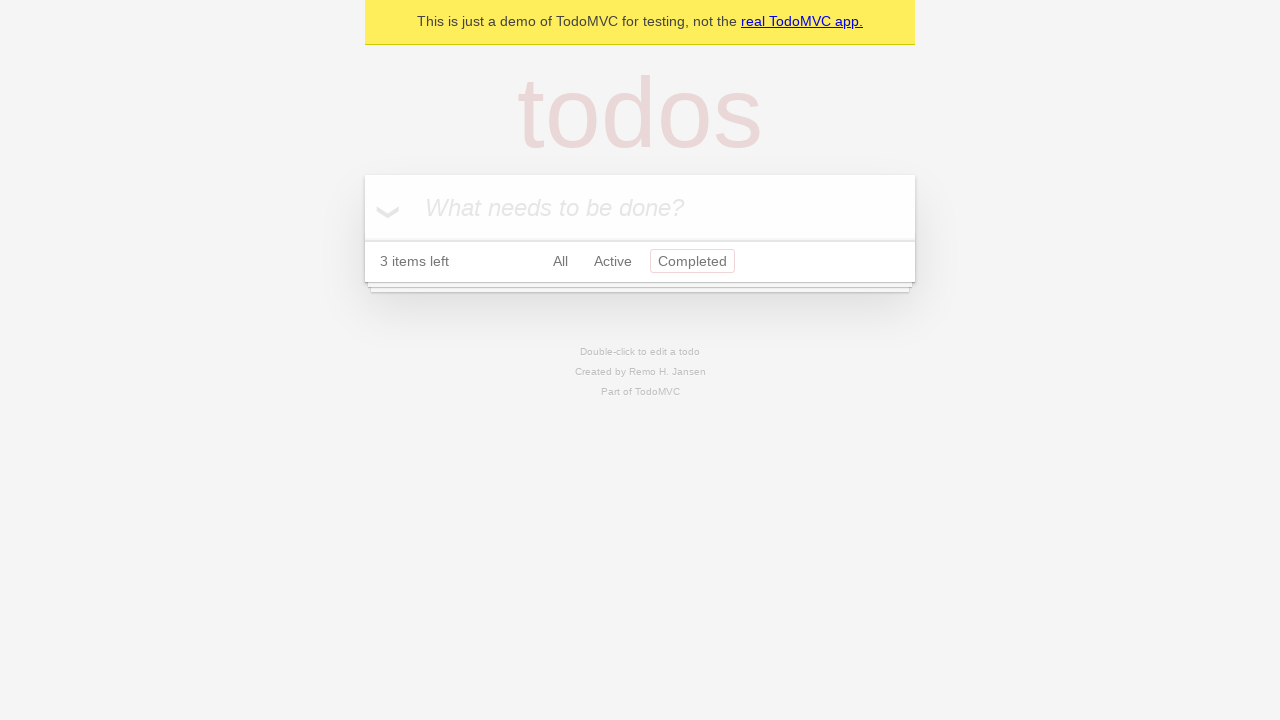

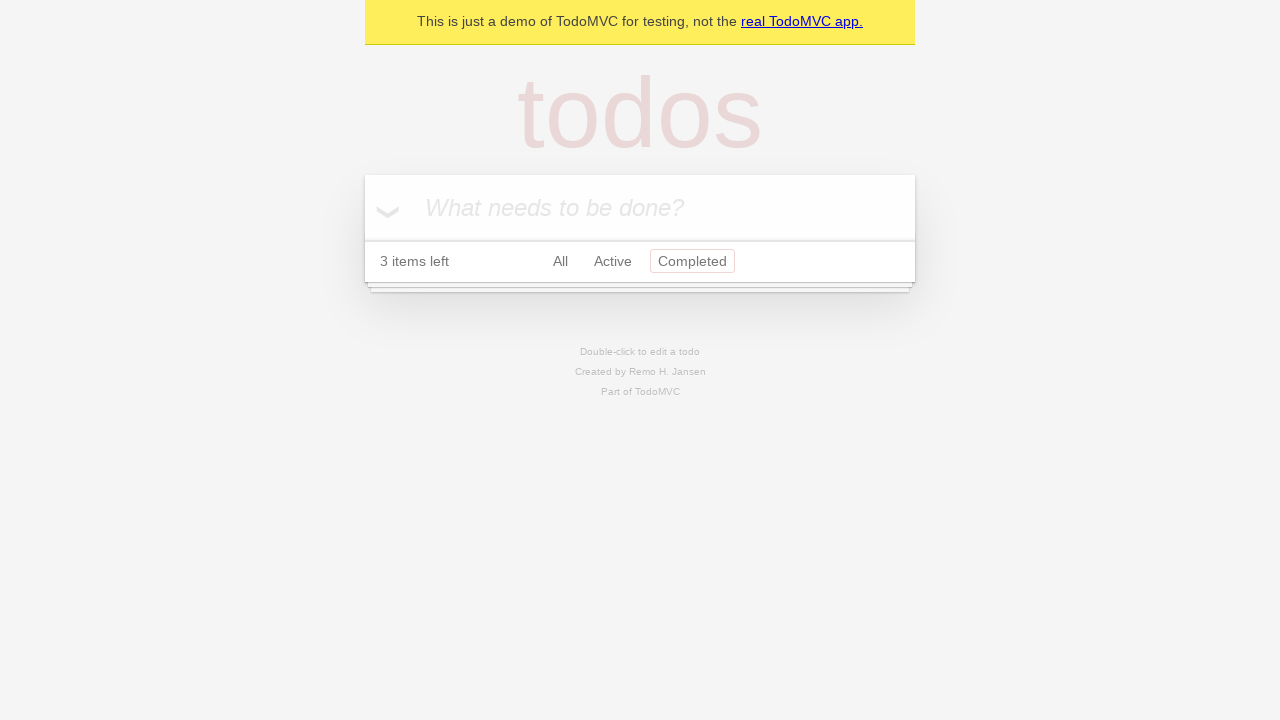